Tests the registration form by filling in user details (first name, last name, email, phone, password) and submitting the form.

Starting URL: https://demo.automationtesting.in/Register.html

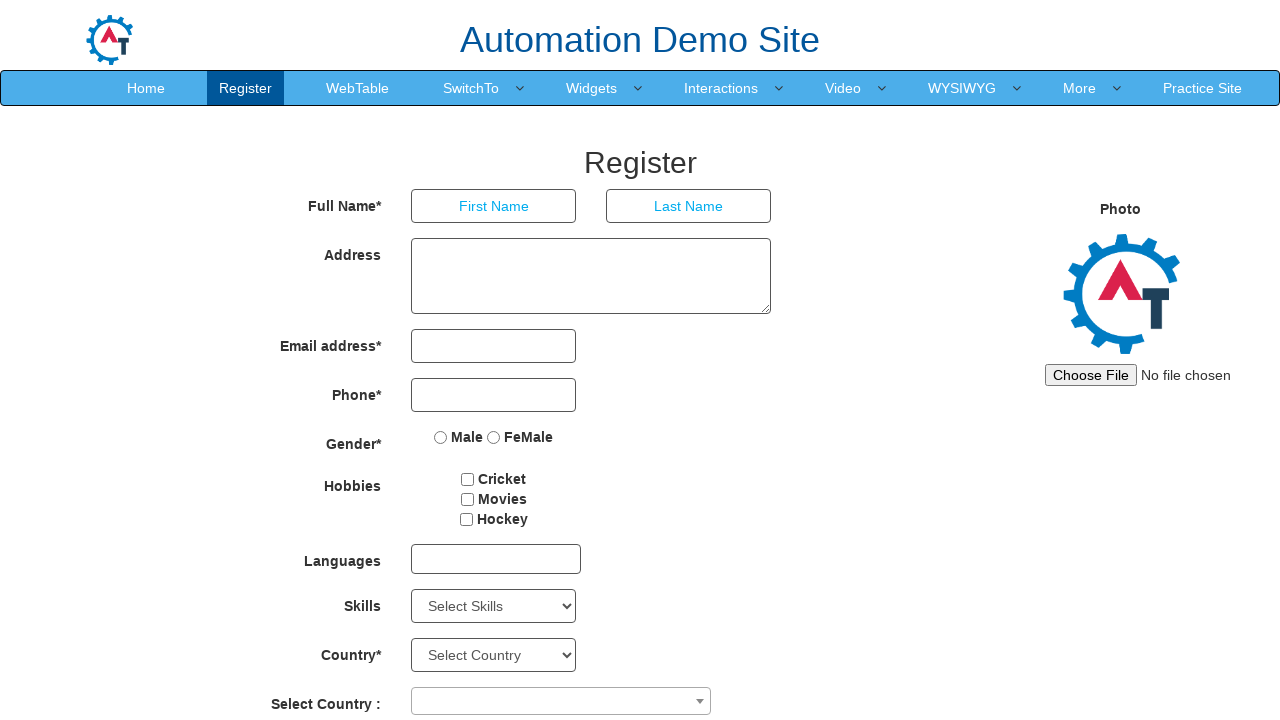

Filled first name field with 'Michael' on input[placeholder='First Name']
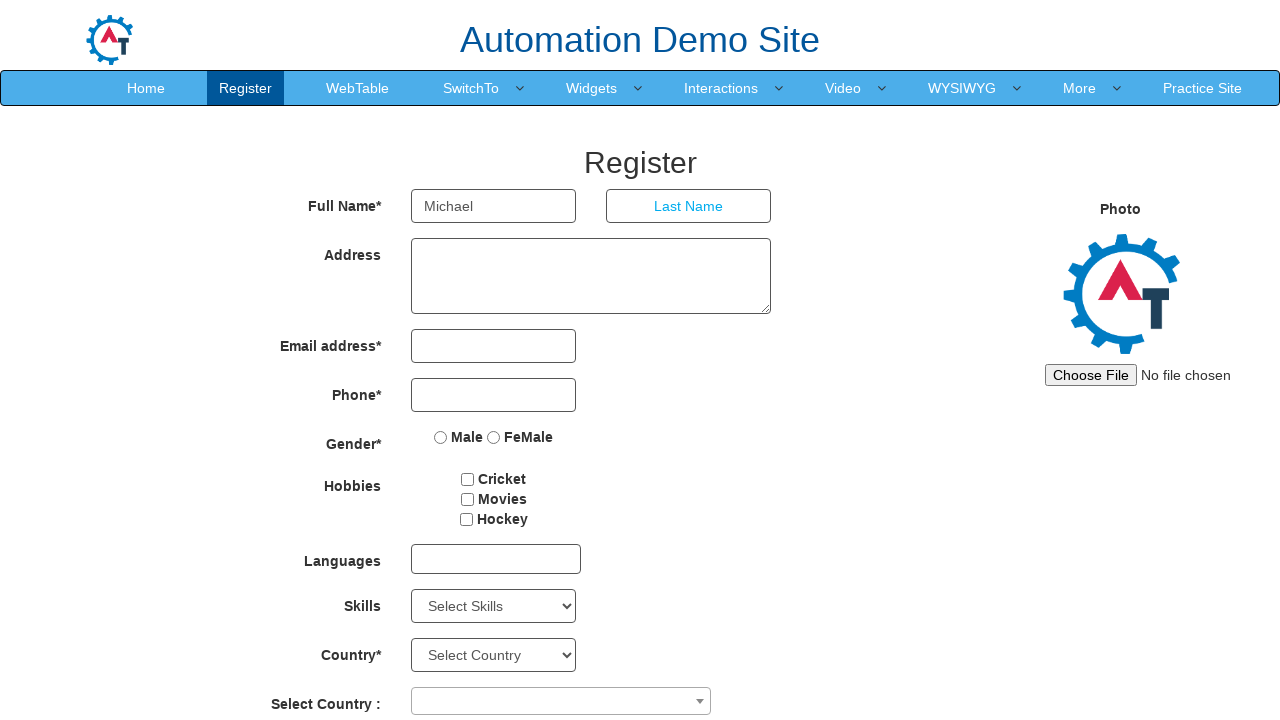

Filled last name field with 'Johnson' on input[placeholder='Last Name']
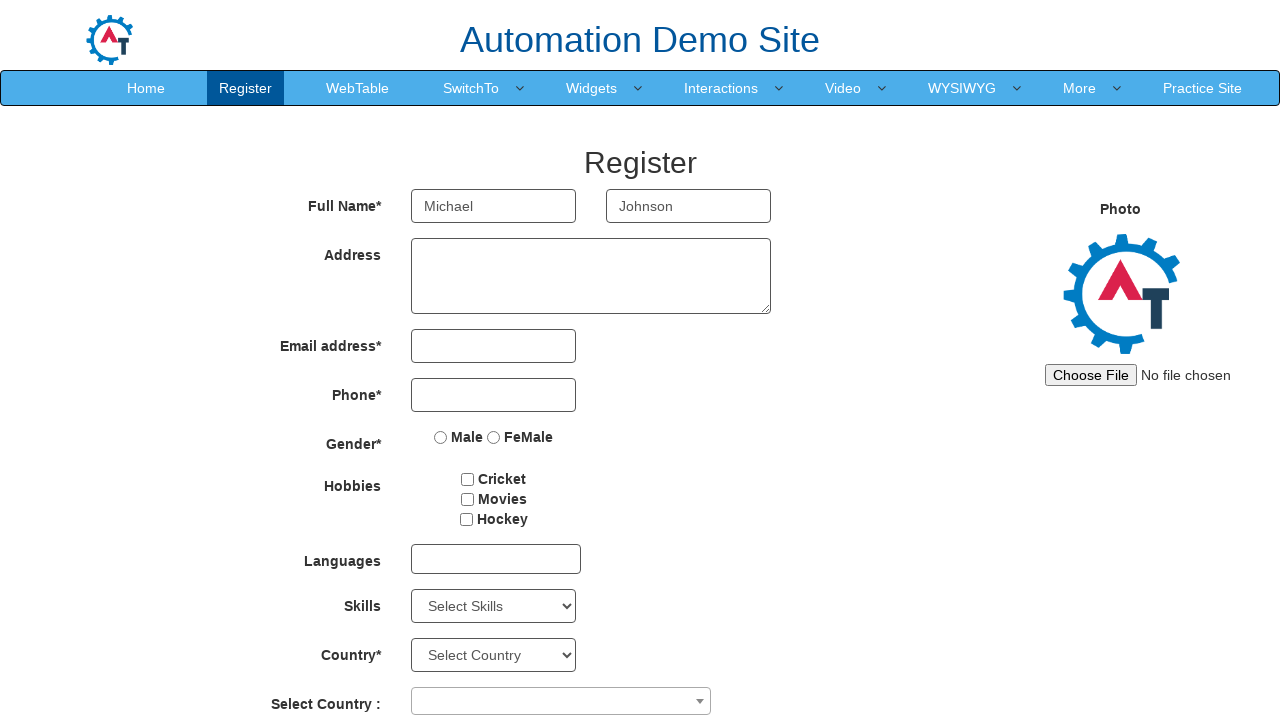

Filled email field with 'michael.johnson@testmail.com' on input[type='email']
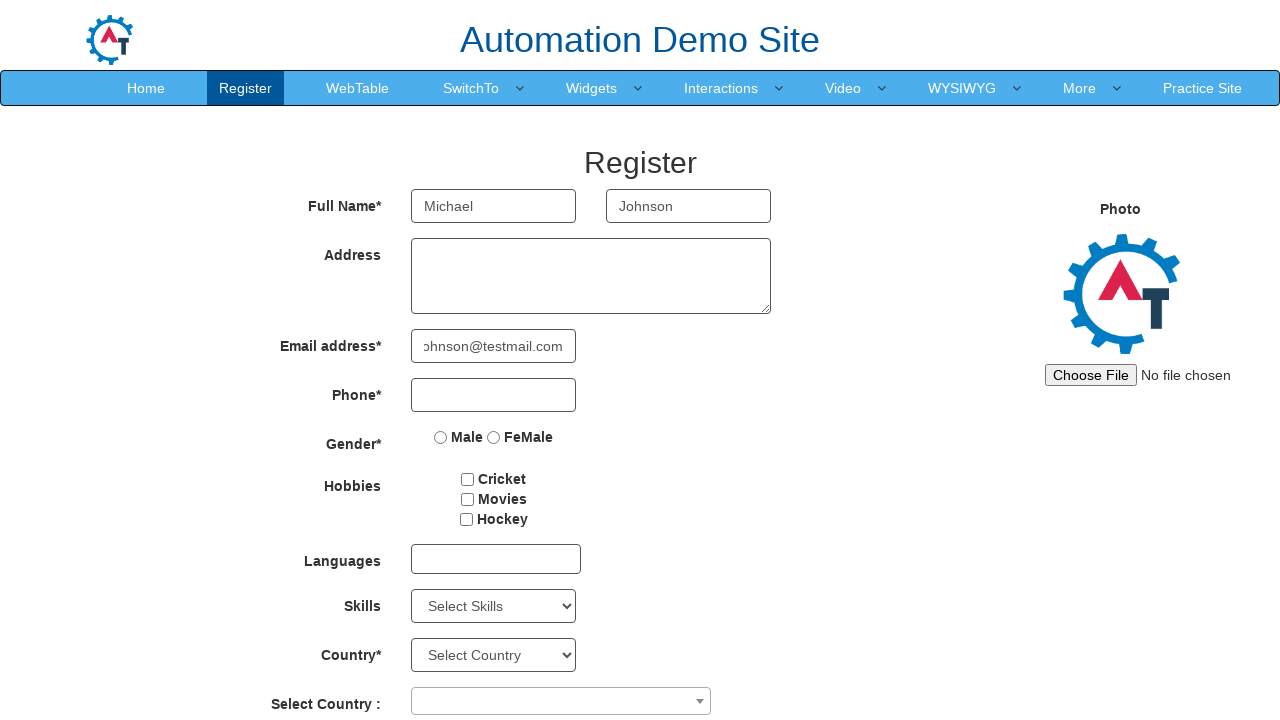

Filled phone number field with '5551234567' on input[type='tel']
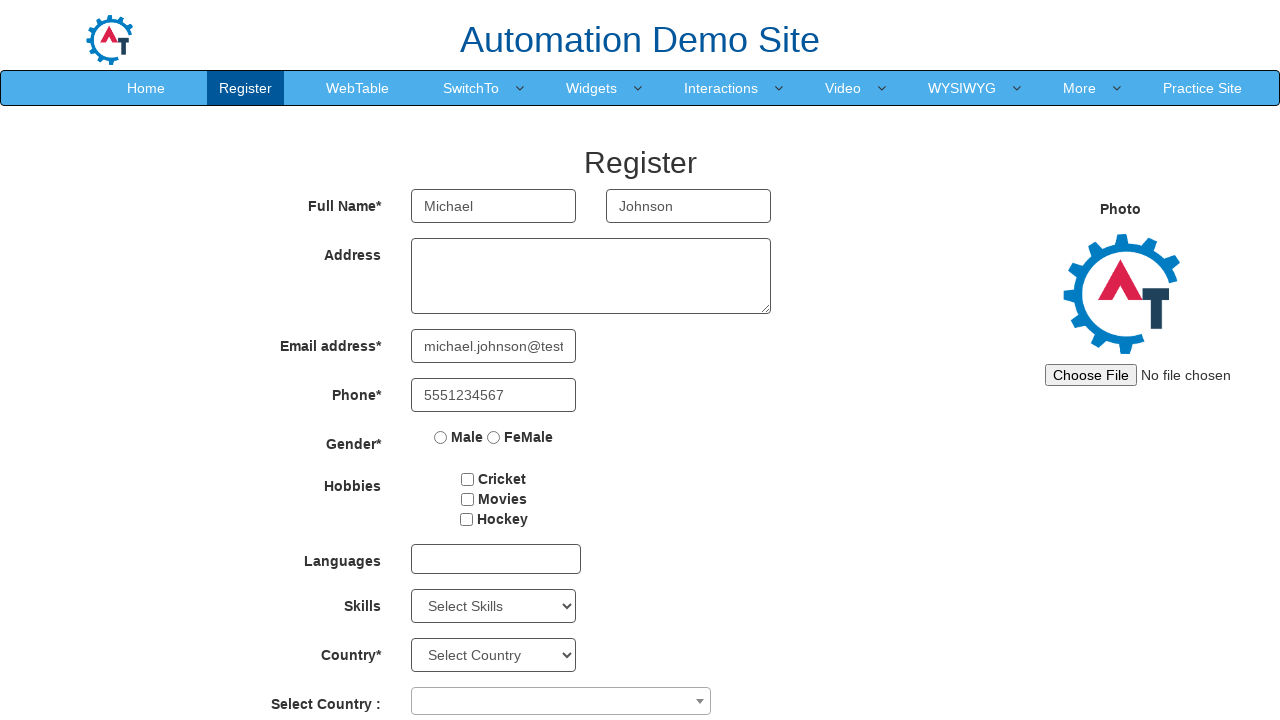

Filled password field with 'SecurePass123!' on #firstpassword
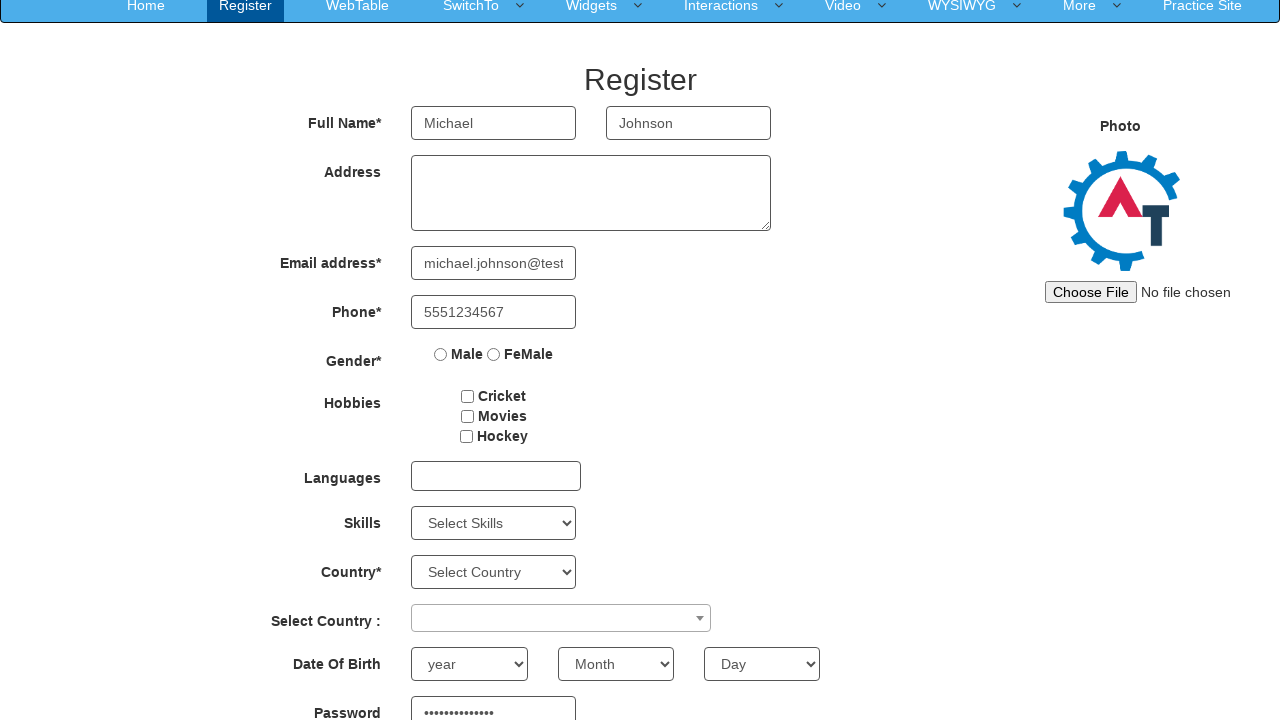

Filled confirm password field with 'SecurePass123!' on #secondpassword
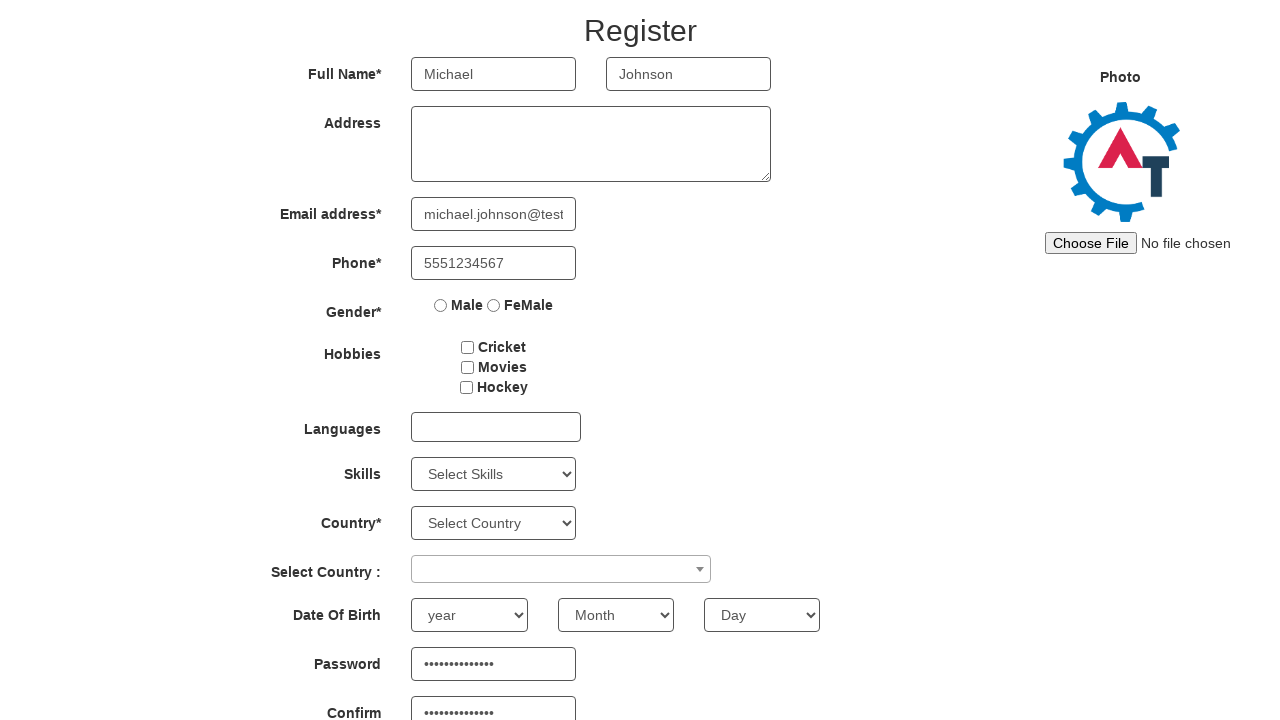

Clicked submit button to register user at (572, 623) on #submitbtn
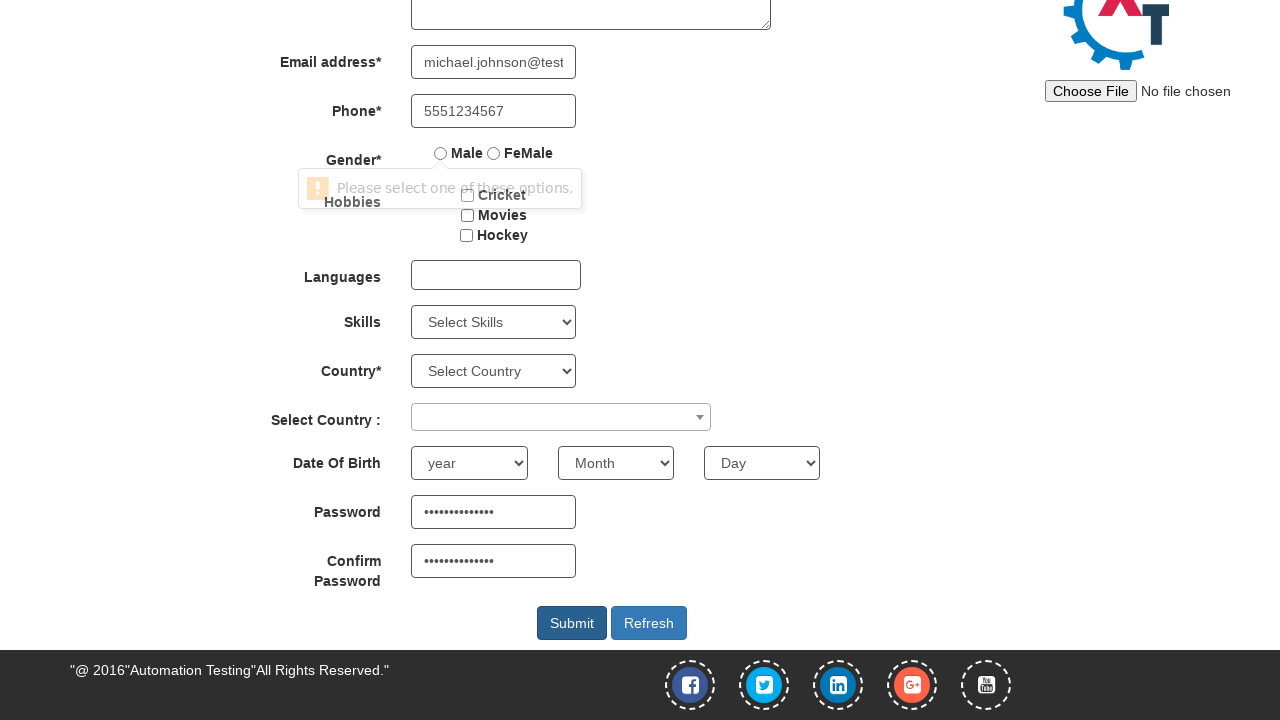

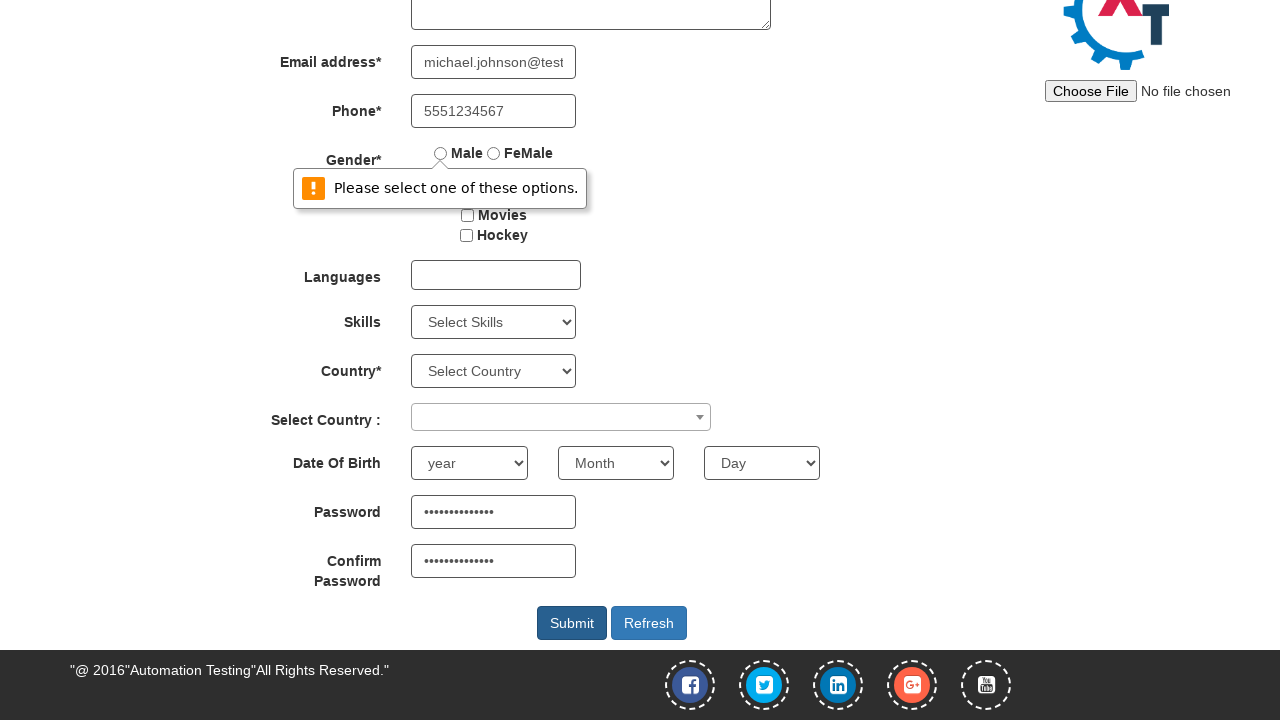